Tests JavaScript prompt alert functionality by clicking a button to trigger a prompt, entering text, accepting the alert, and verifying the entered text is displayed on the page

Starting URL: http://practice.cydeo.com/javascript_alerts

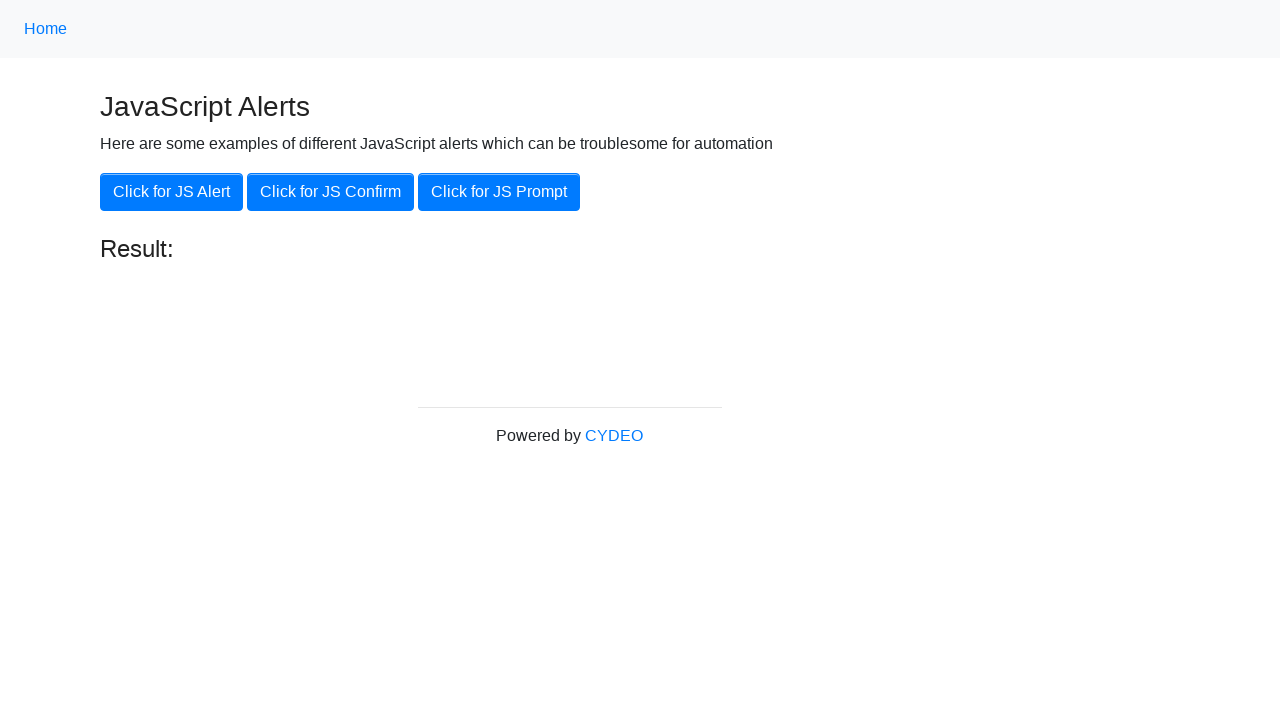

Clicked button to trigger JavaScript prompt at (499, 192) on xpath=//button[@onclick='jsPrompt()']
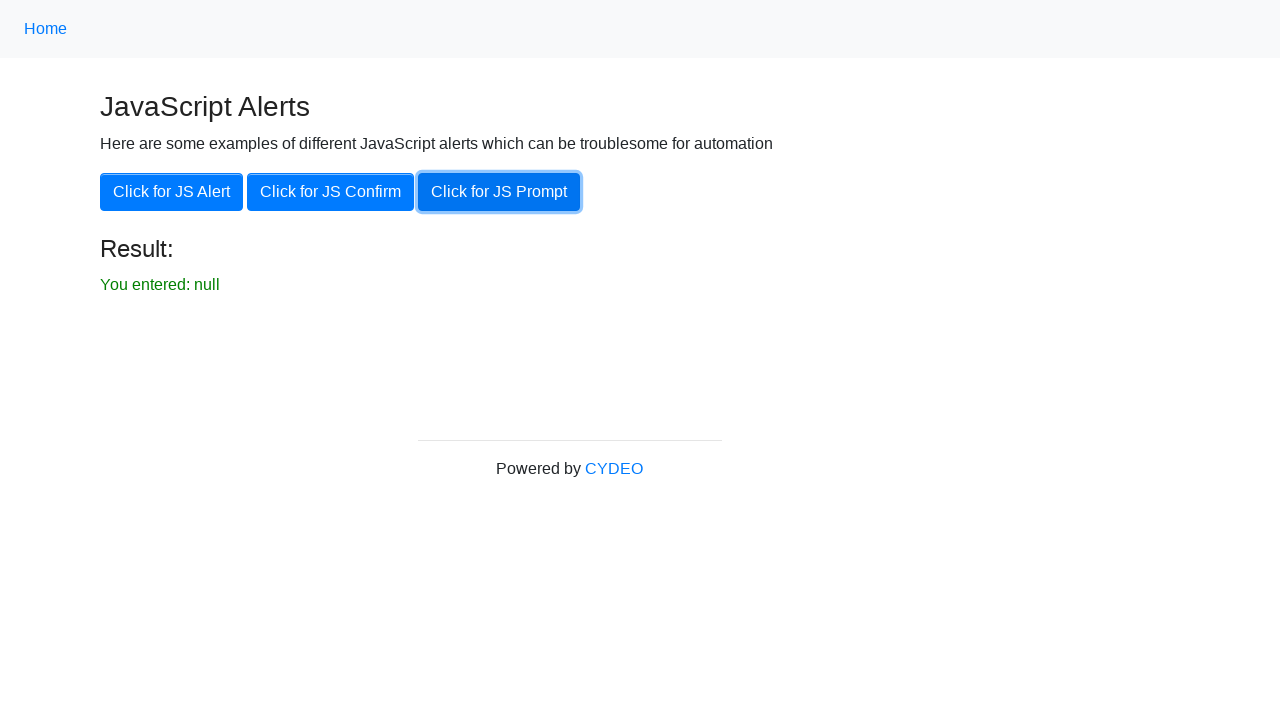

Set up dialog handler to accept prompt with 'Hello'
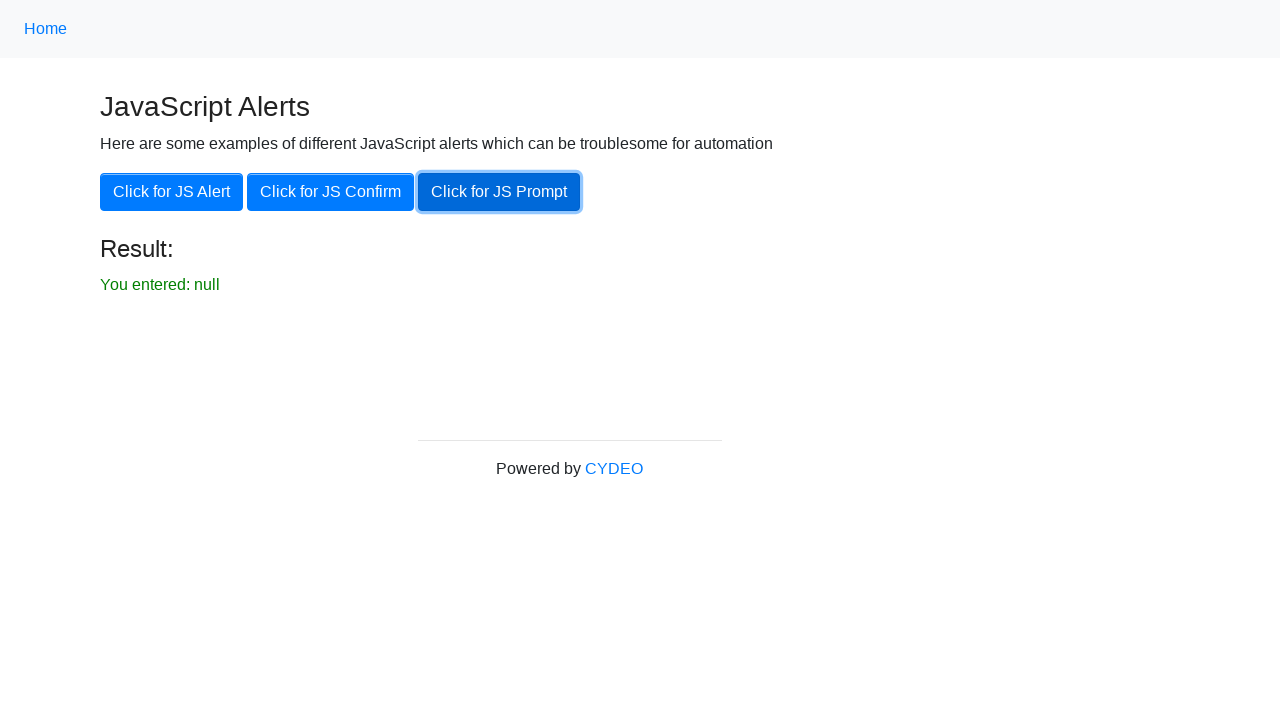

Clicked prompt button and accepted dialog with 'Hello' text at (499, 192) on xpath=//button[@onclick='jsPrompt()']
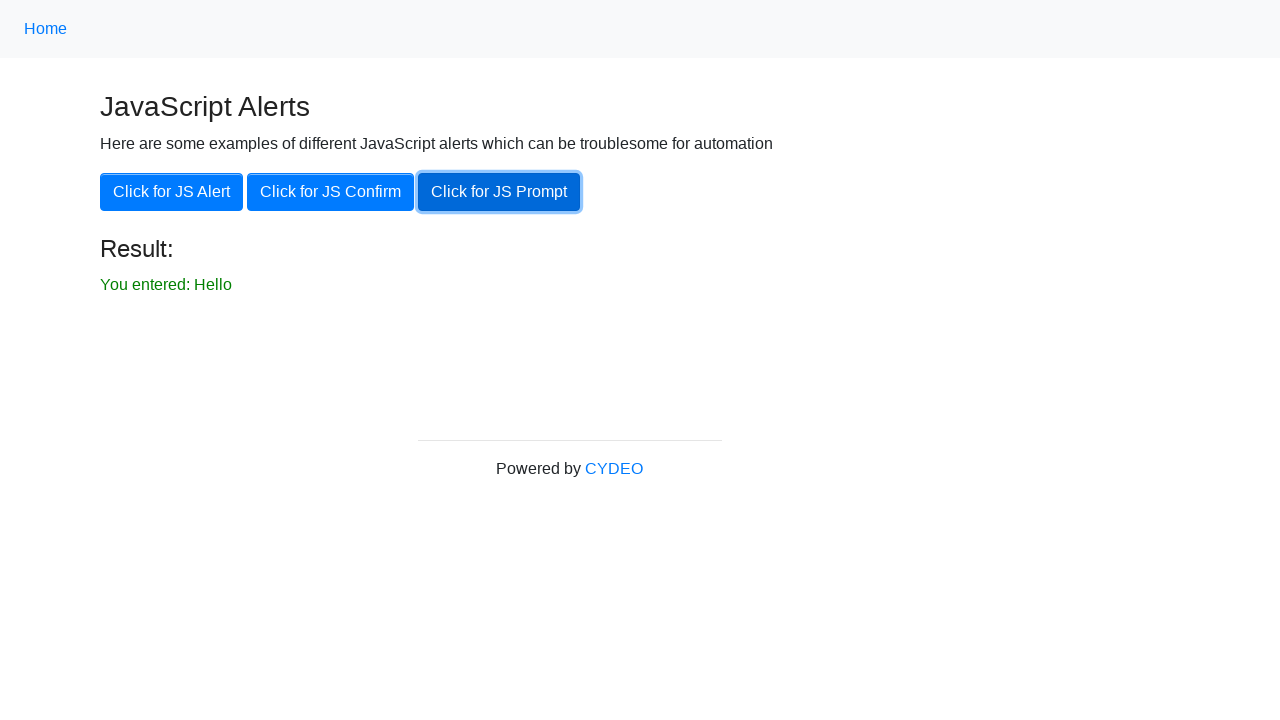

Verified that the result text is displayed on the page
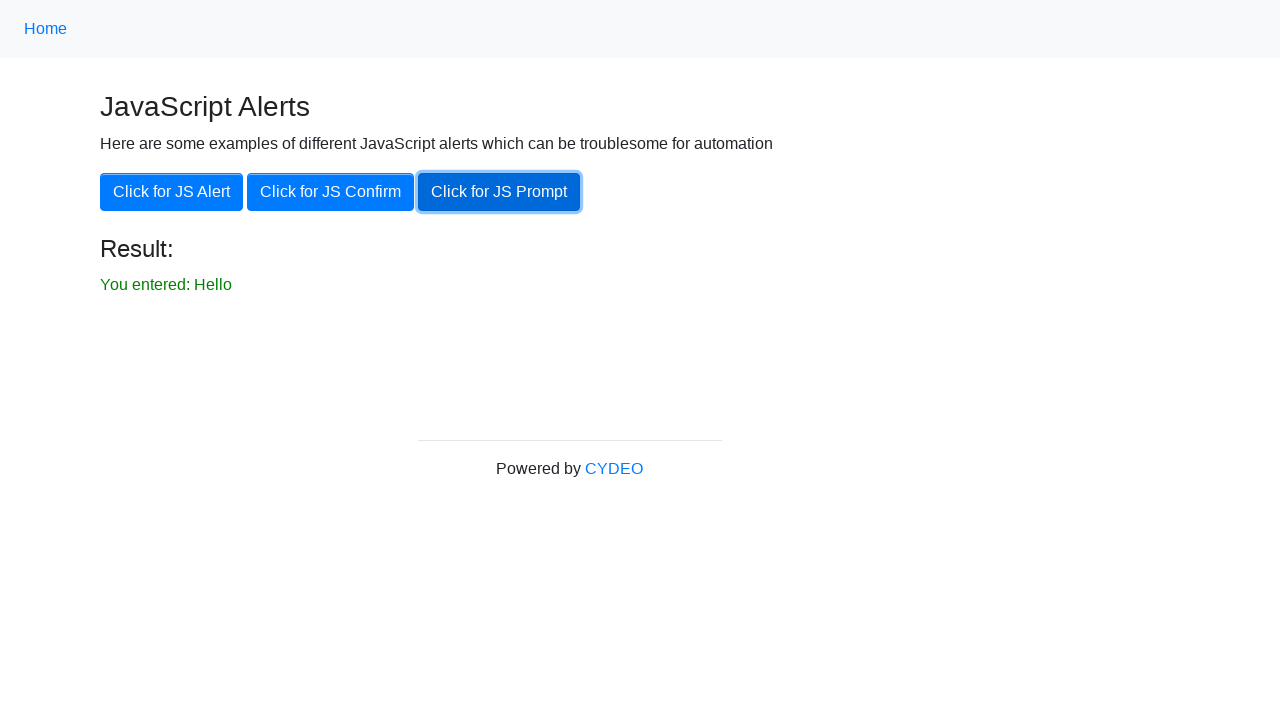

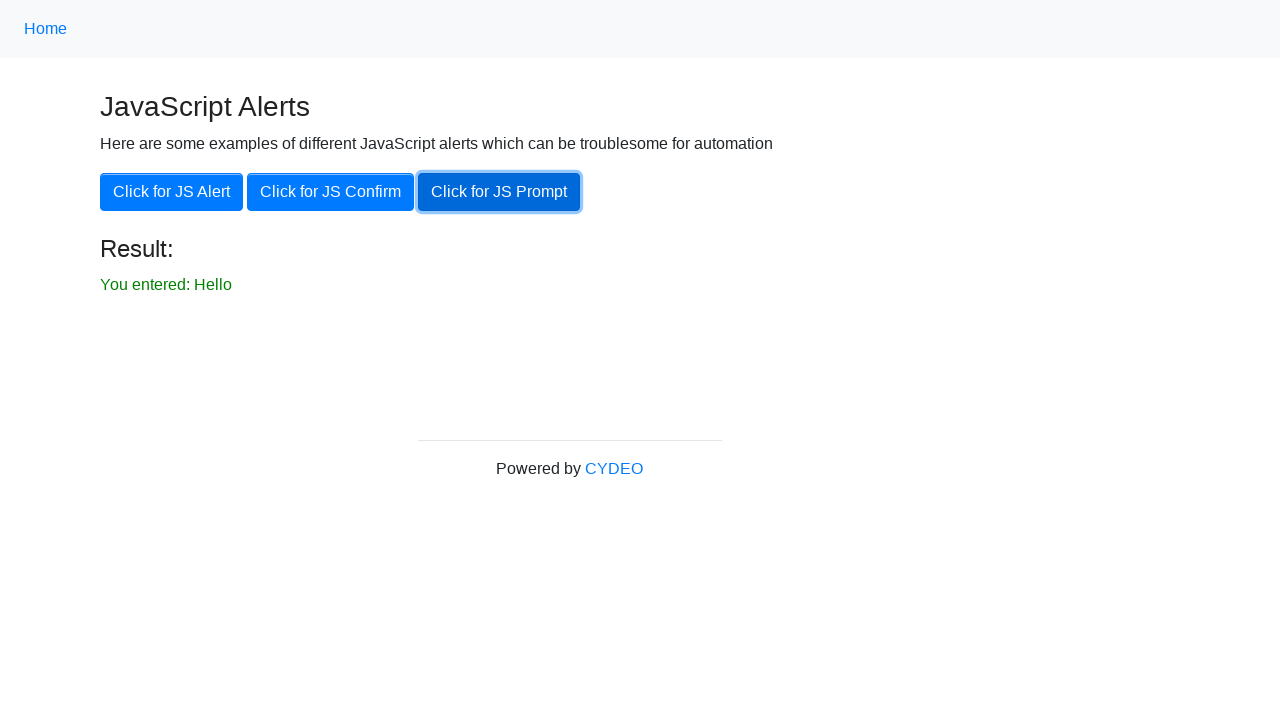